Tests modal dialog functionality by opening a small modal and then closing it

Starting URL: https://demoqa.com/modal-dialogs

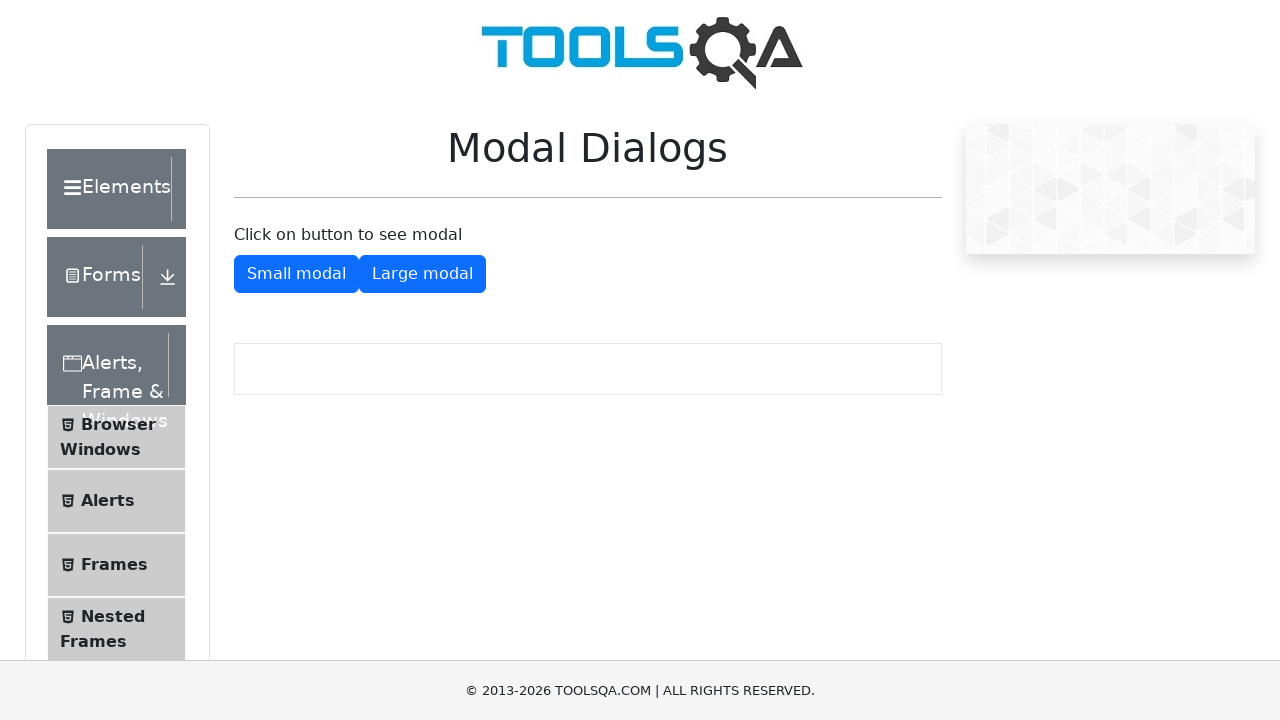

Clicked button to open small modal dialog at (296, 274) on button#showSmallModal
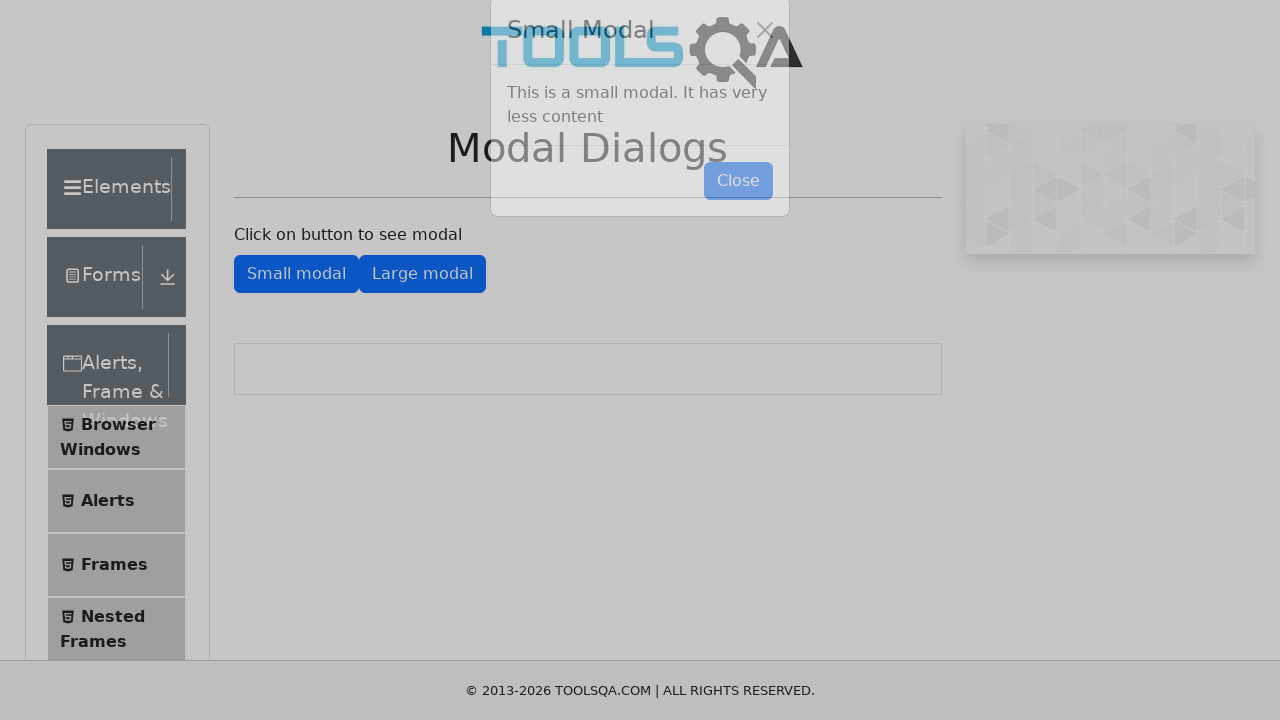

Small modal dialog appeared with close button visible
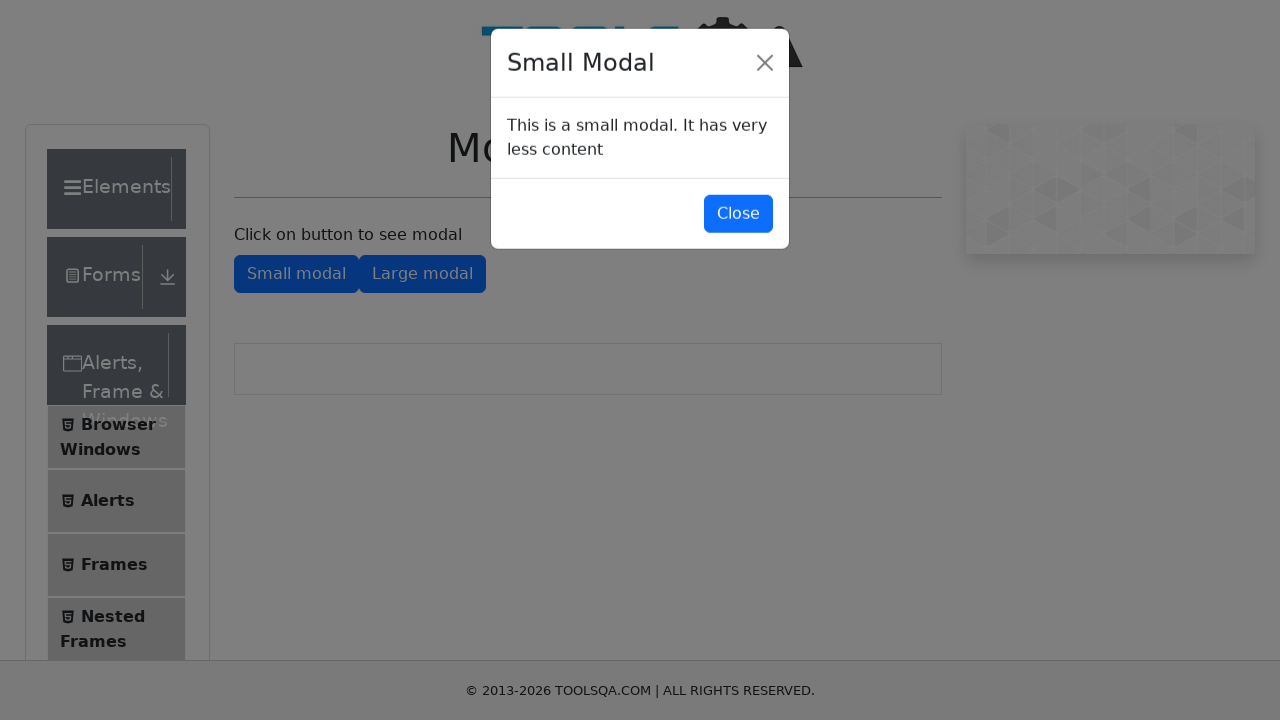

Clicked close button to dismiss small modal dialog at (738, 214) on button#closeSmallModal
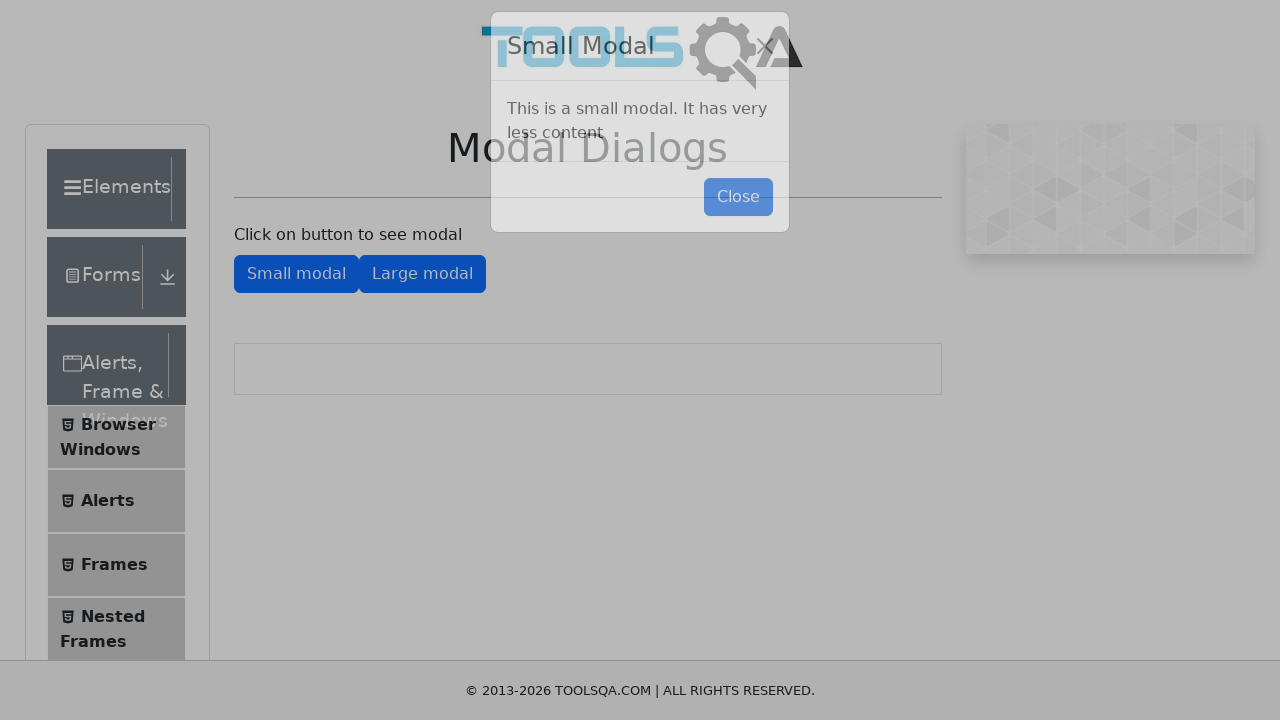

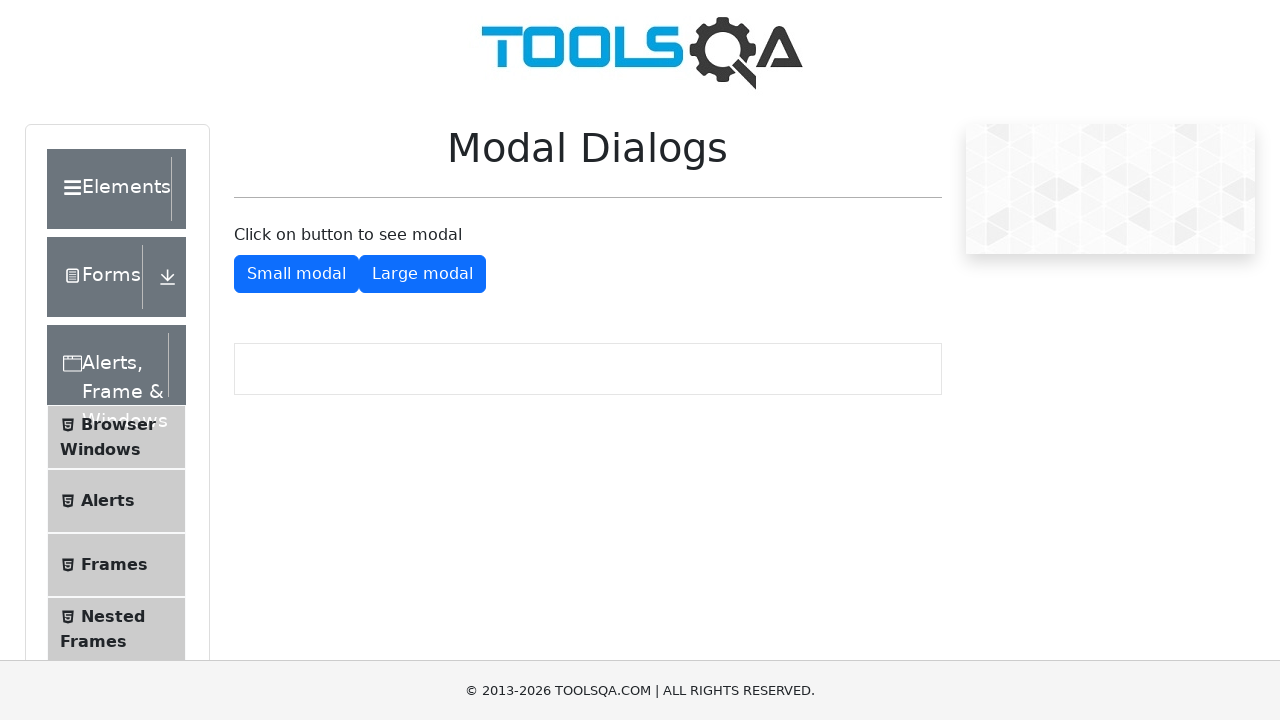